Tests the forgot password functionality by navigating to the forgot password page, entering an email address, and submitting the form

Starting URL: http://the-internet.herokuapp.com/

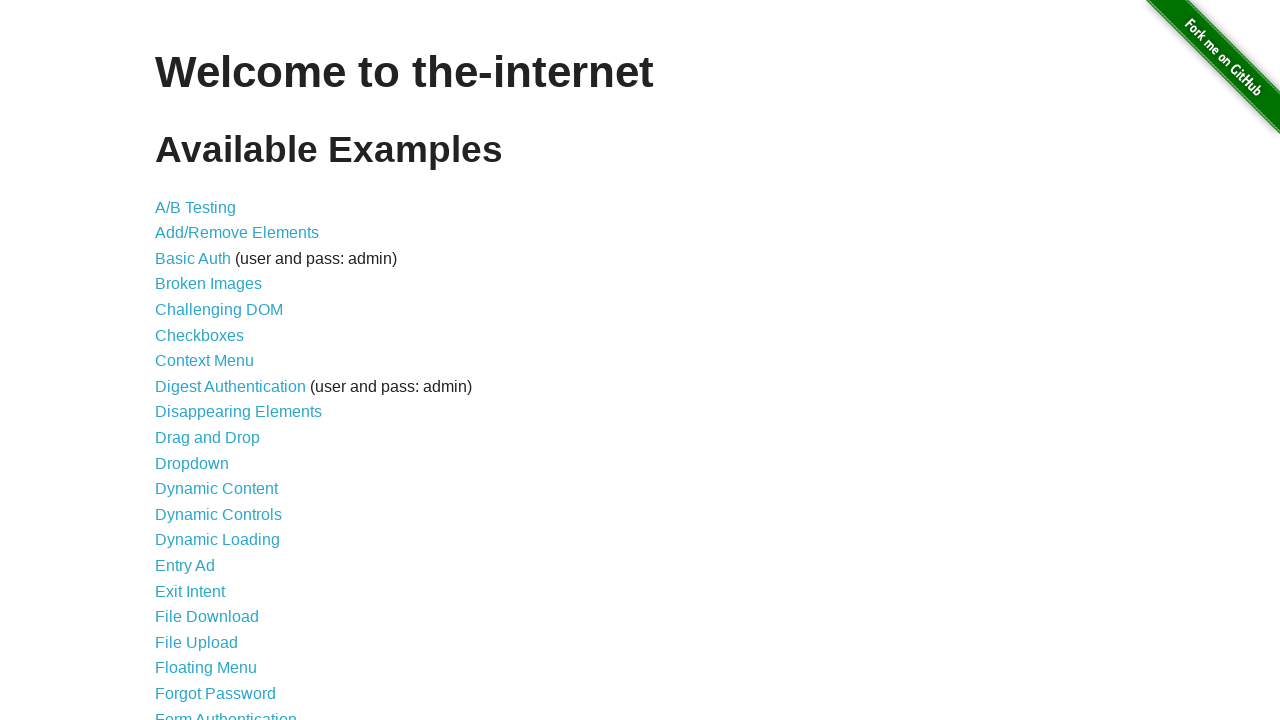

Clicked 'Forgot Password' link at (216, 693) on text=Forgot Password
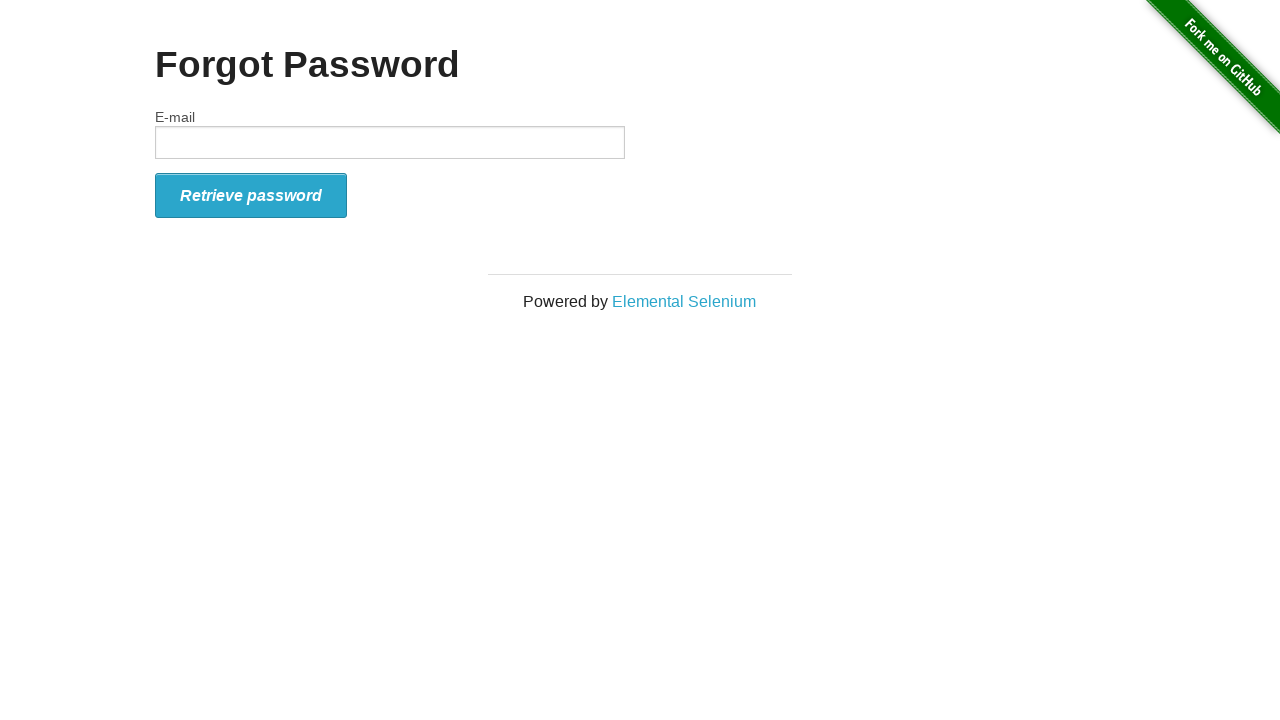

Entered email address 'testuser2024@example.com' in email field on input[type='text']
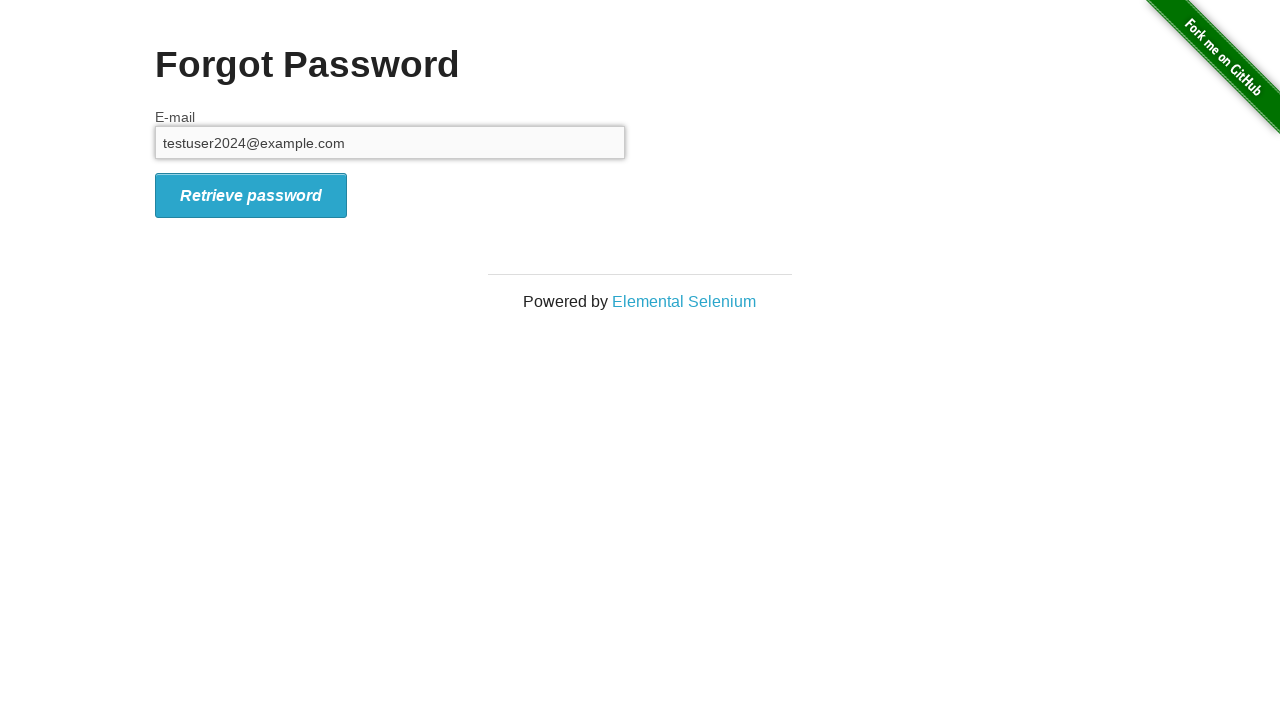

Clicked form submit button at (251, 195) on #form_submit i
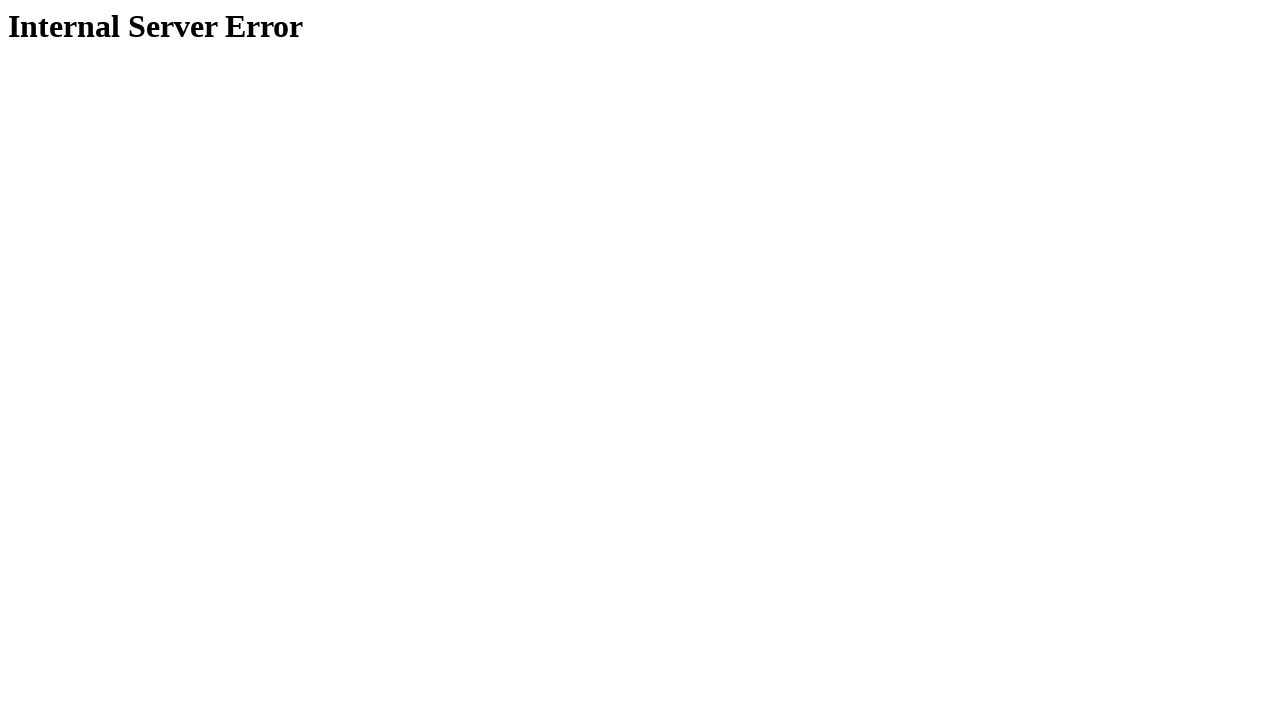

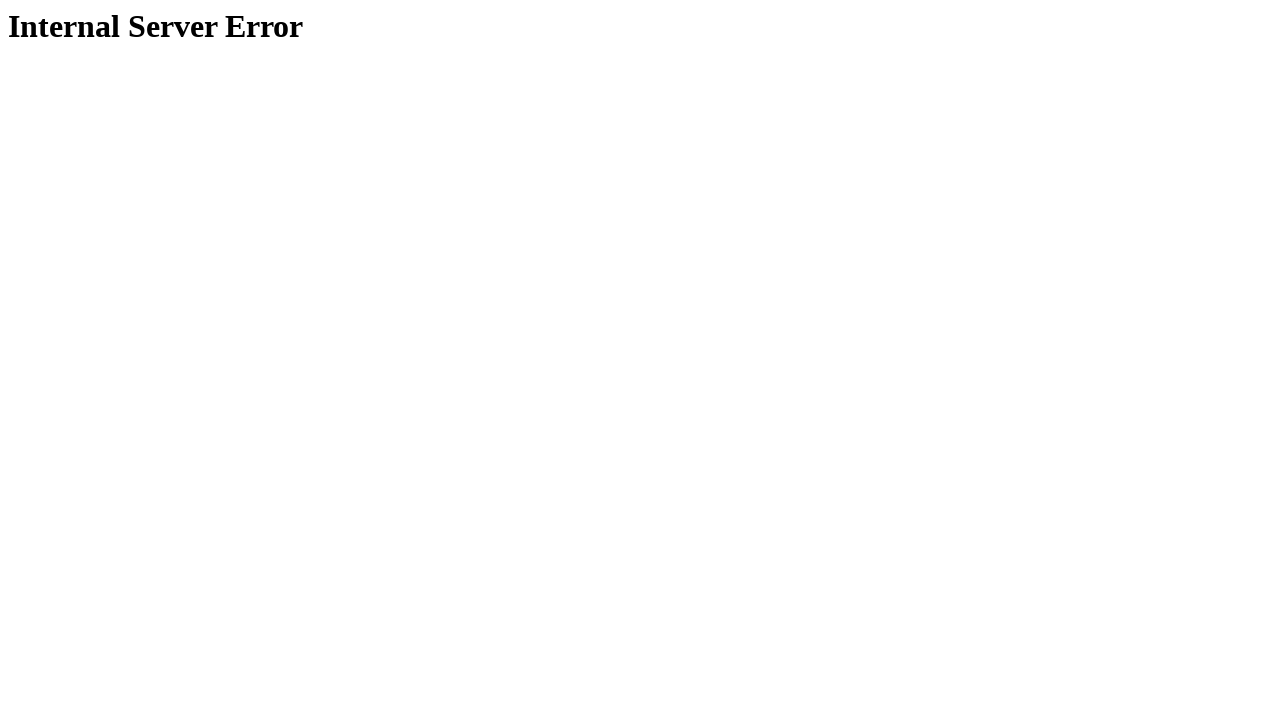